Tests that the login button has the correct background color (#ff7b1d) by extracting and verifying the CSS background-color property

Starting URL: https://opensource-demo.orangehrmlive.com/web/index.php/auth/login

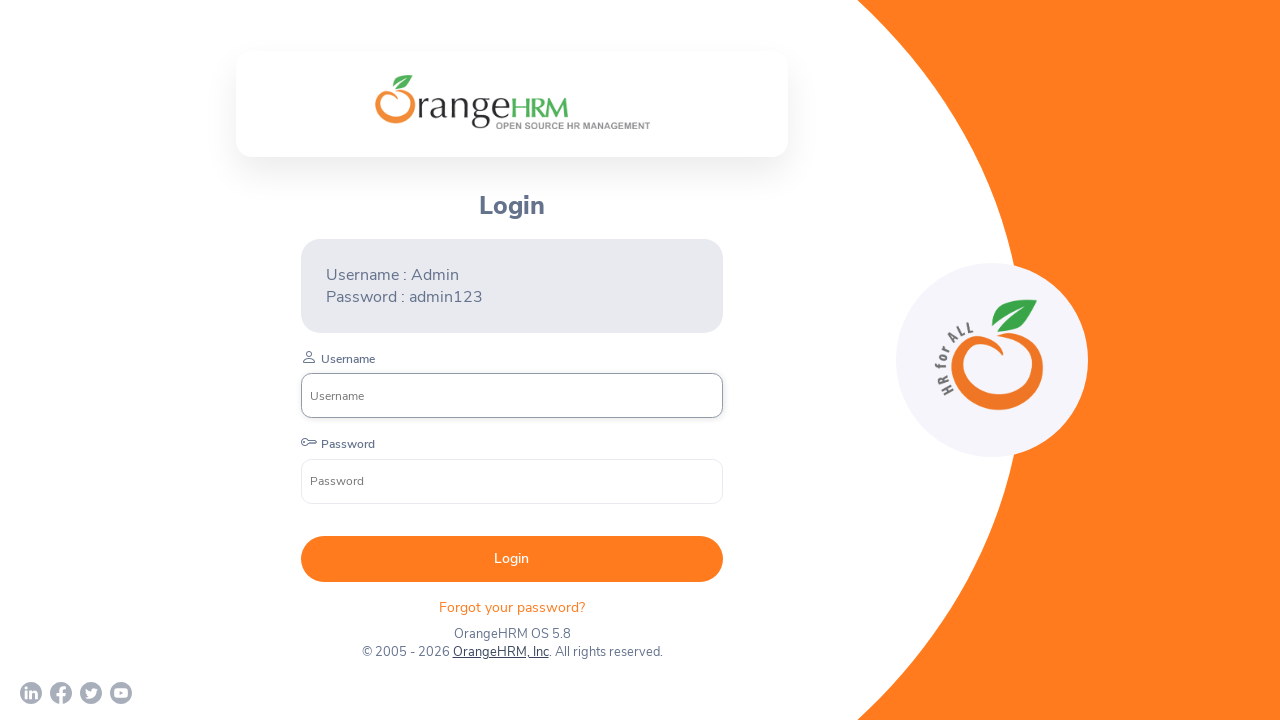

Waited for submit button to be visible
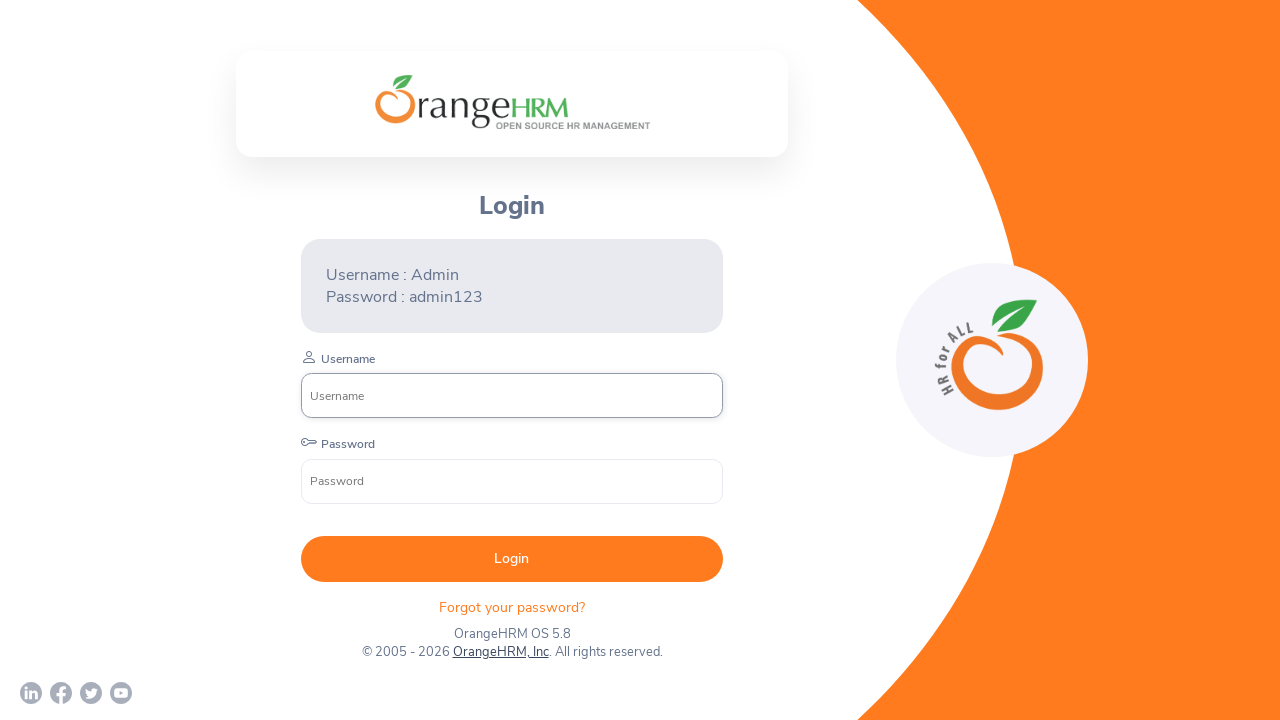

Extracted submit button background color: rgb(255, 123, 29)
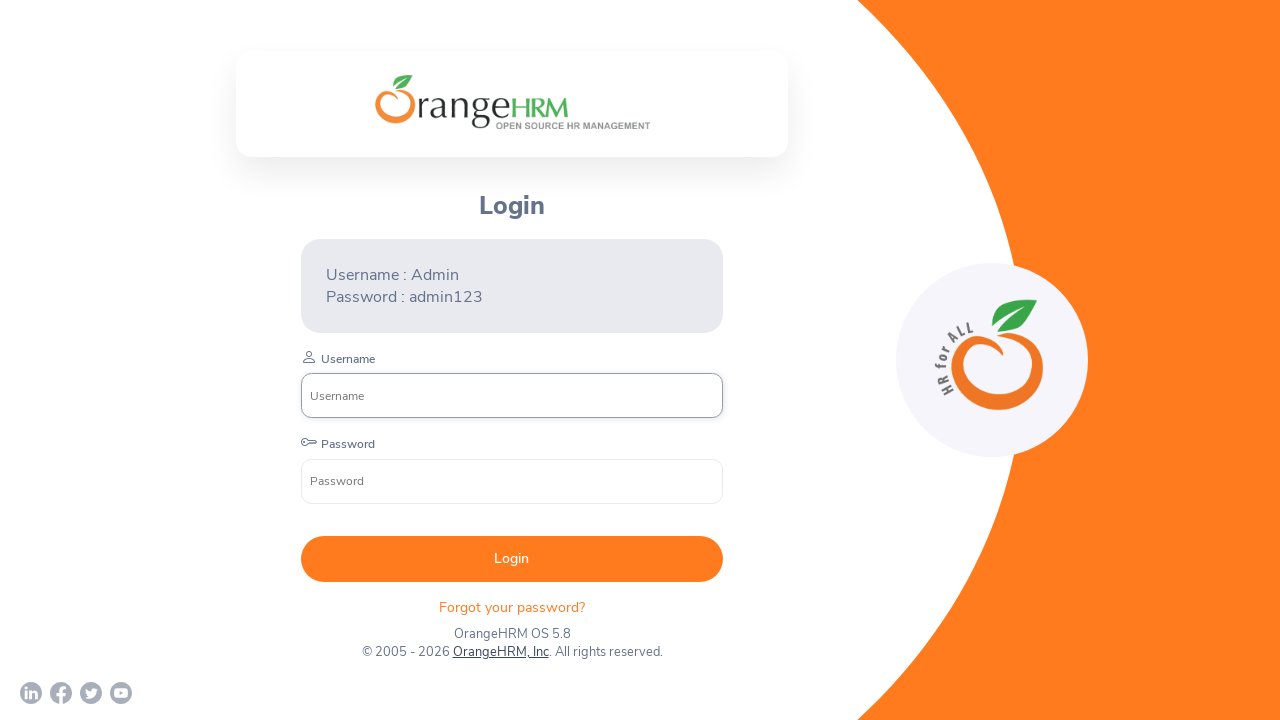

Verified submit button is visible and has expected background color styling
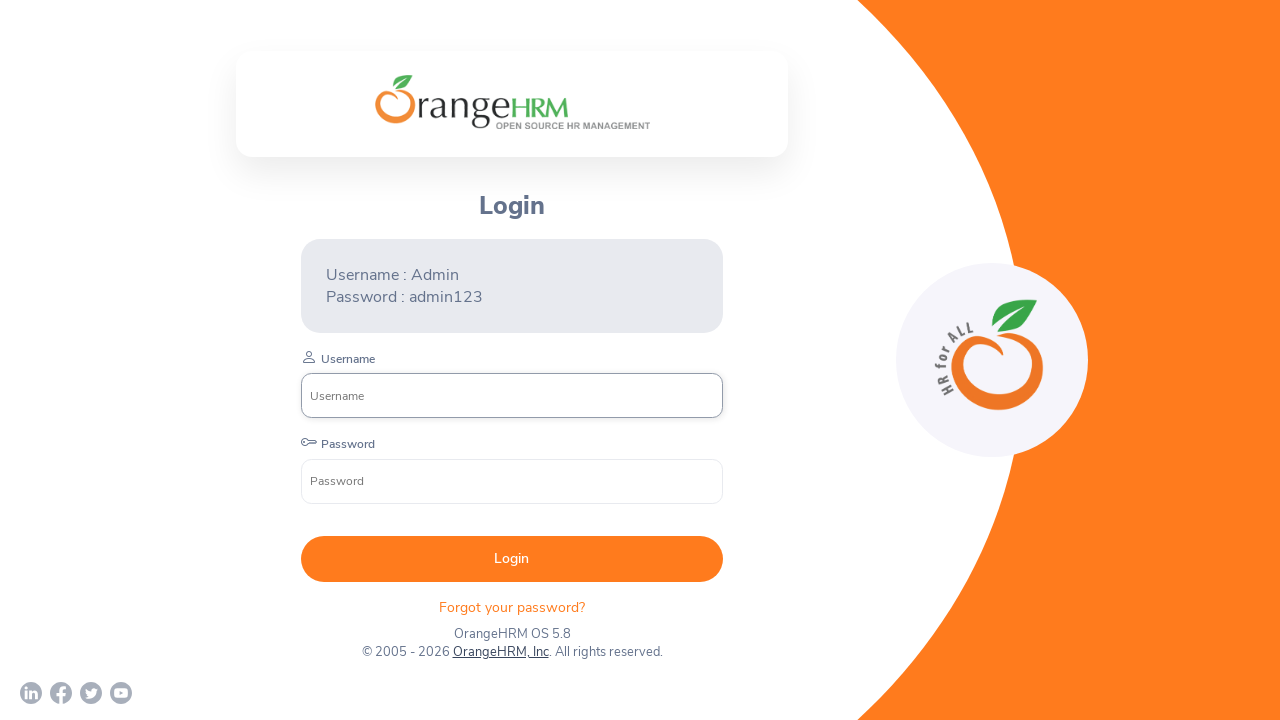

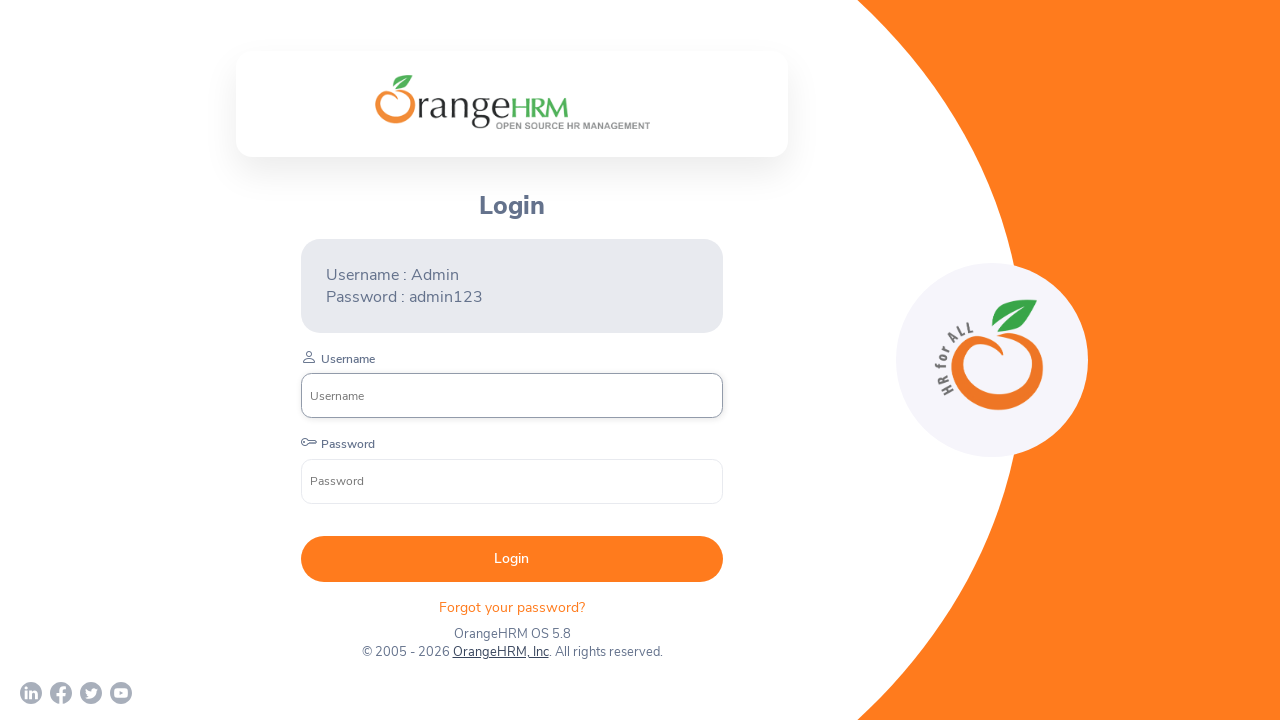